Clicks on the Men navigation link on the homepage

Starting URL: https://timecenterfsd.com

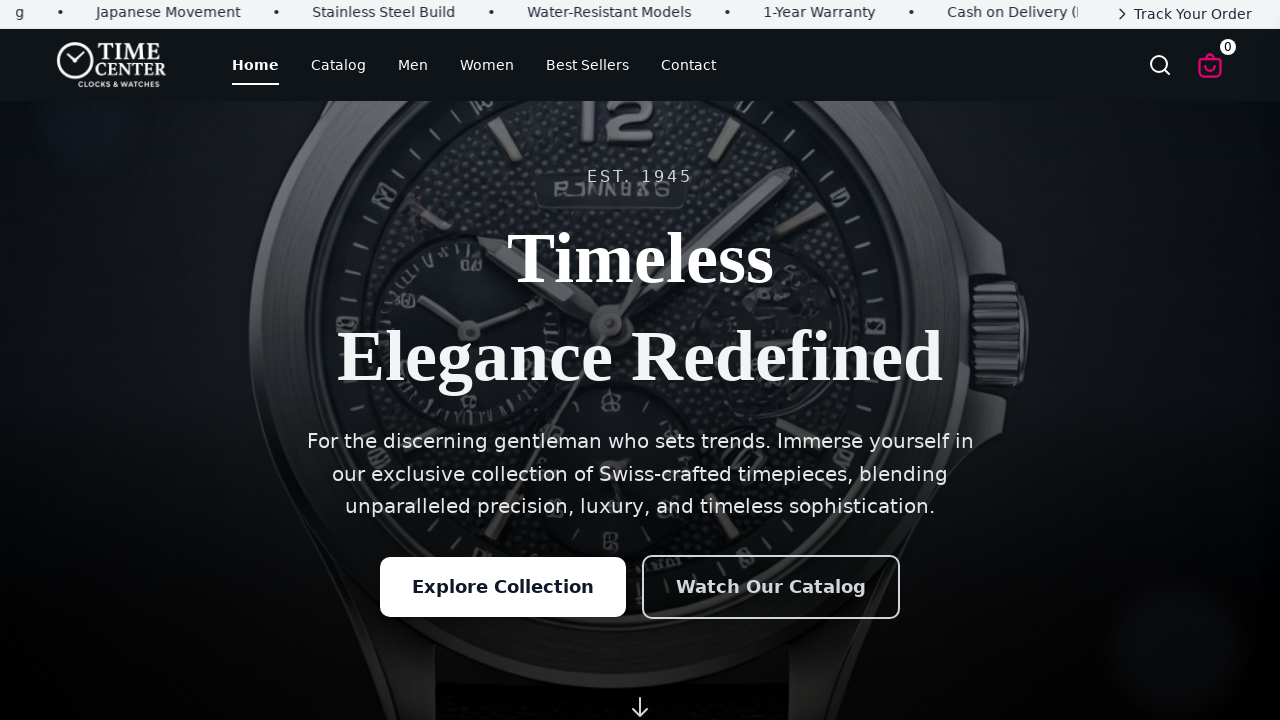

Navigated to homepage at https://timecenterfsd.com
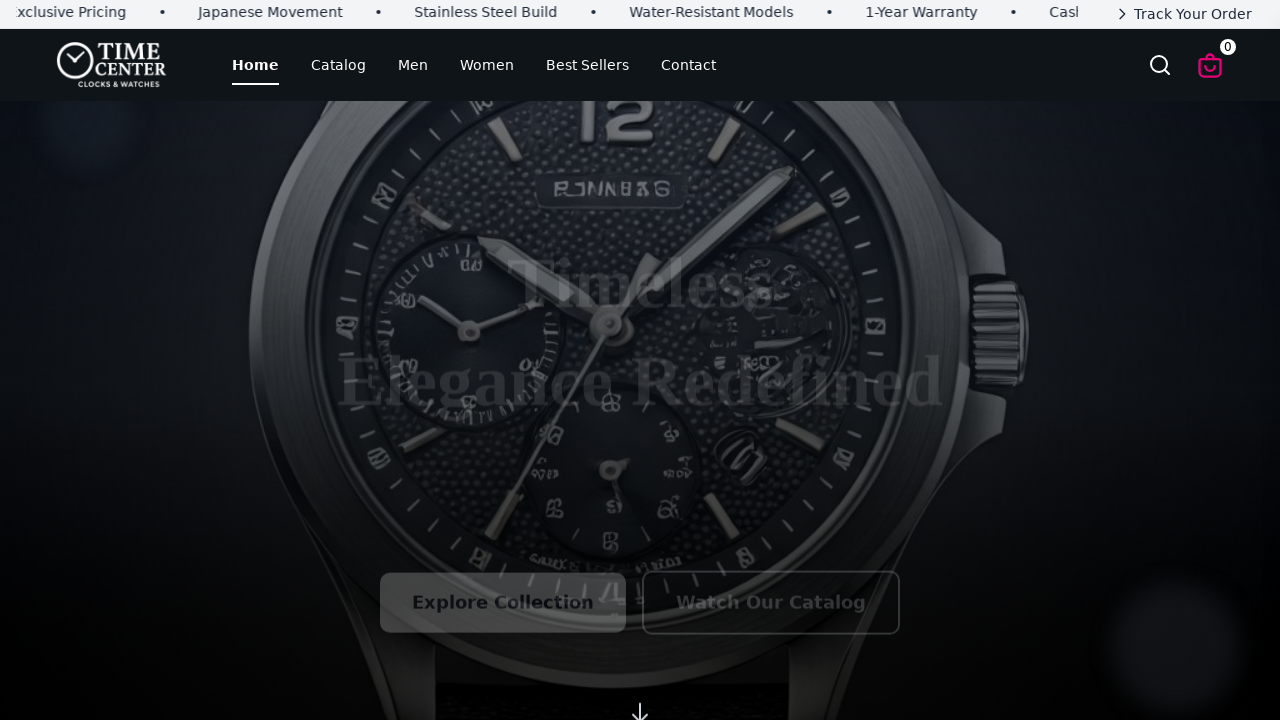

Clicked on Men navigation link at (413, 65) on a:has-text('Men'), a[href*='men']
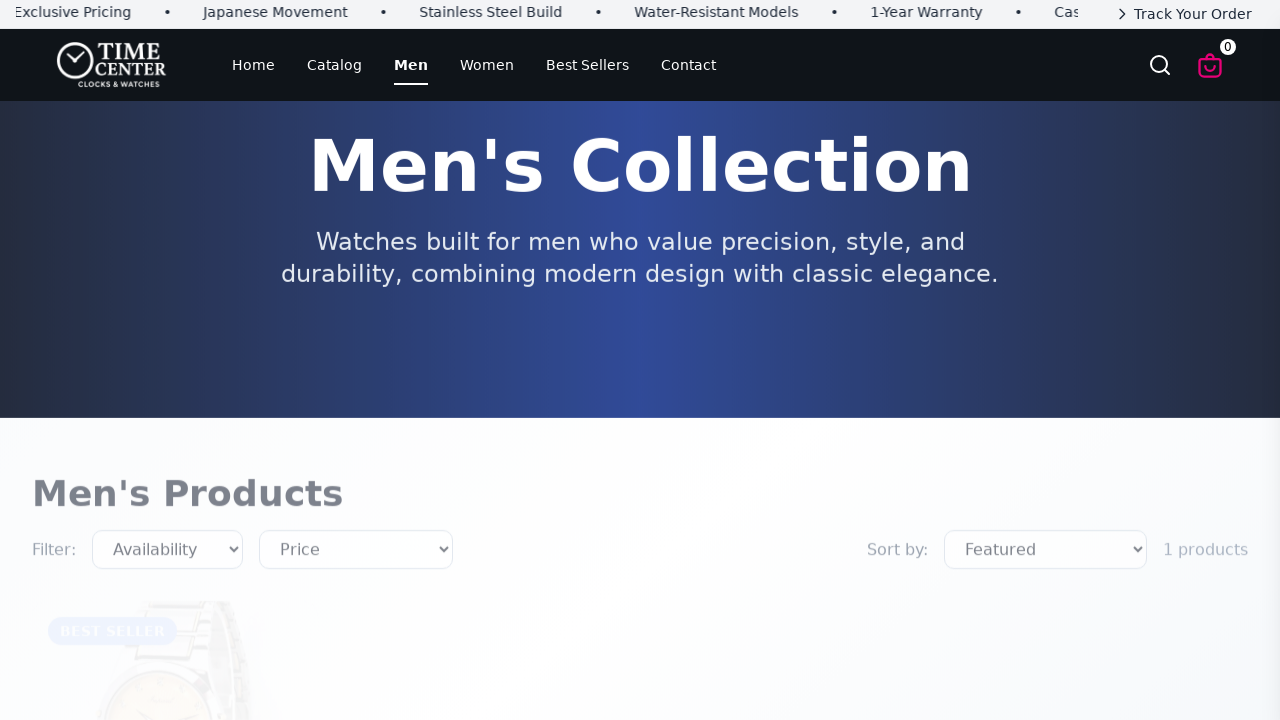

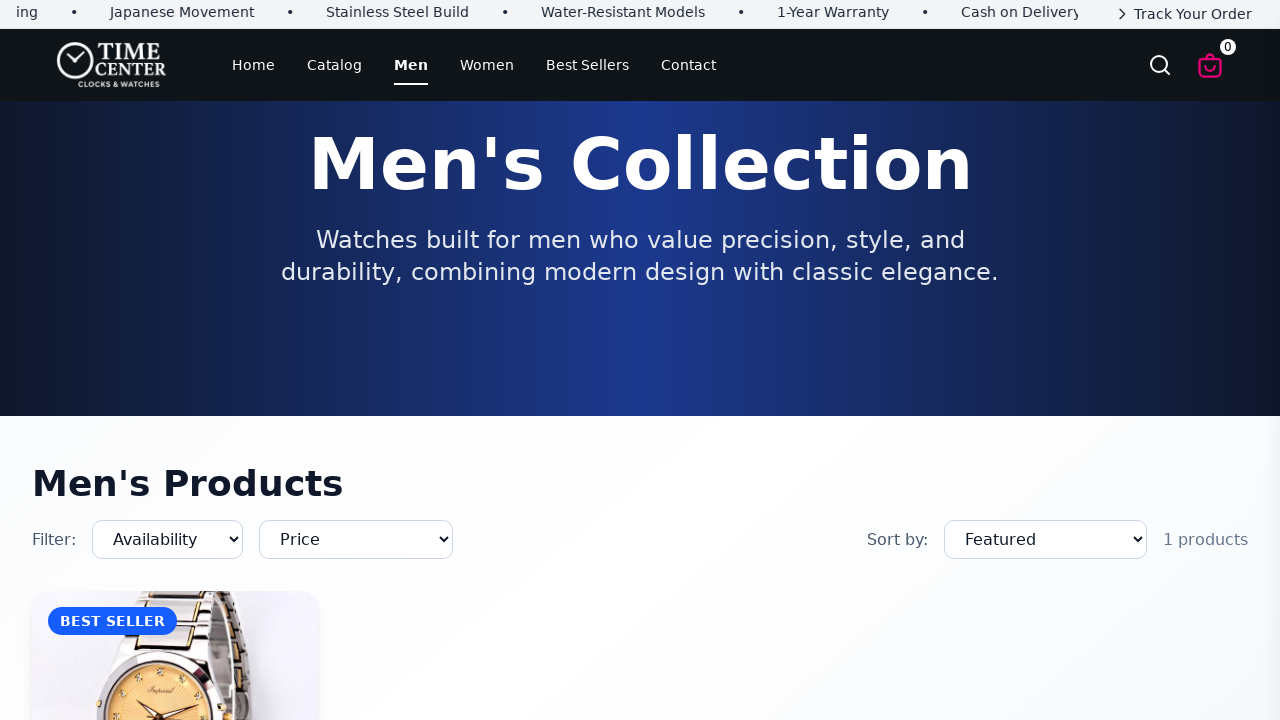